Navigates to the Pantene India website homepage and verifies the page loads successfully.

Starting URL: https://www.pantene.in/en-in/

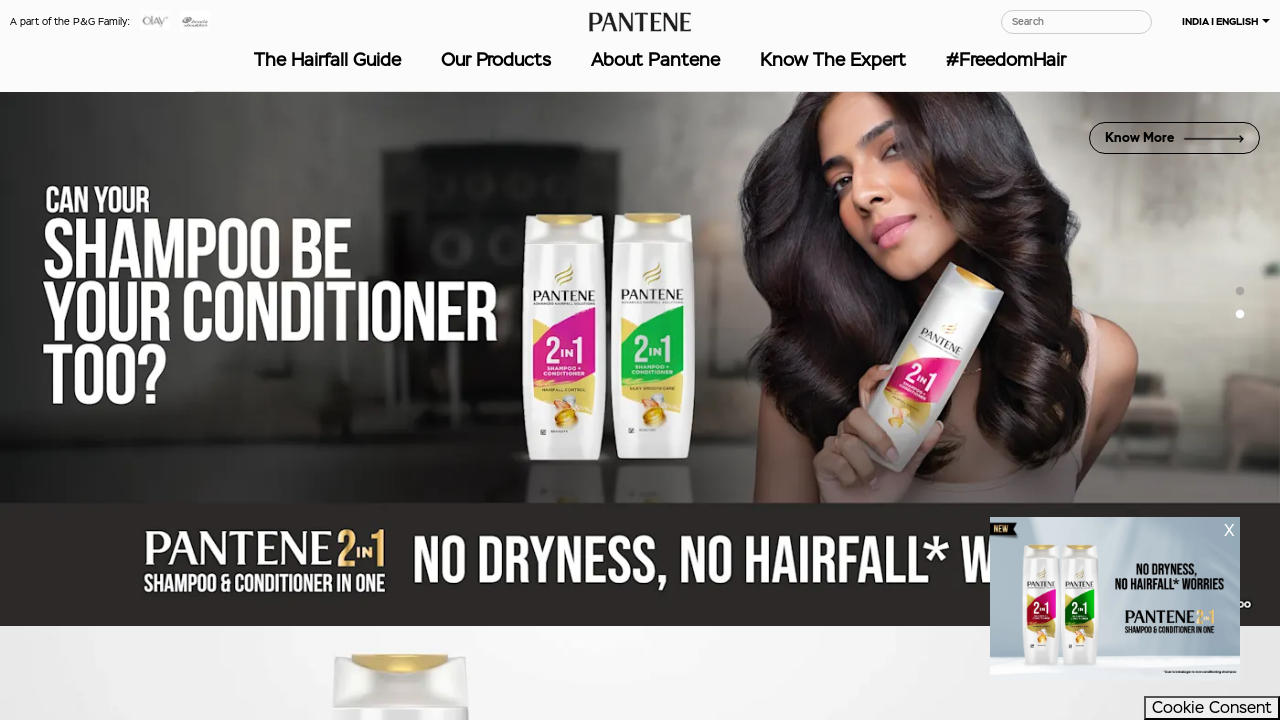

Waited for DOM content to load on Pantene India homepage
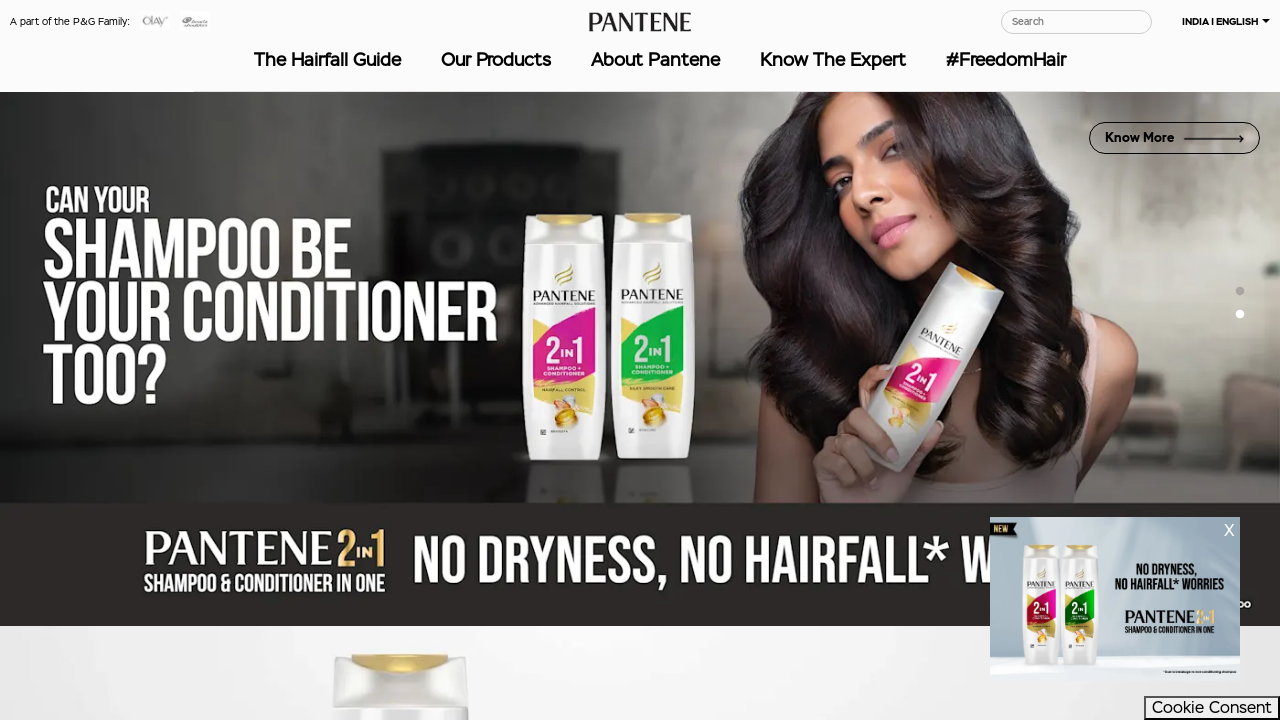

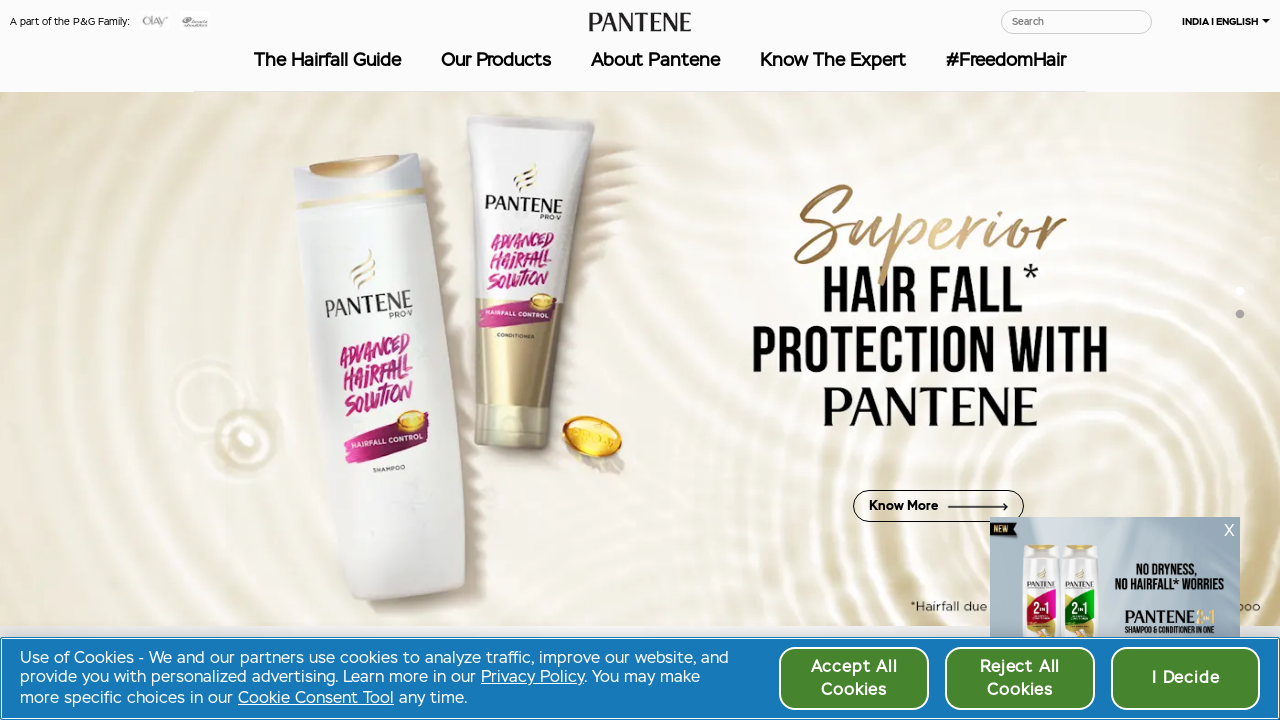